Tests file download functionality by navigating to a download page and clicking on a file link to initiate the download

Starting URL: https://the-internet.herokuapp.com/download

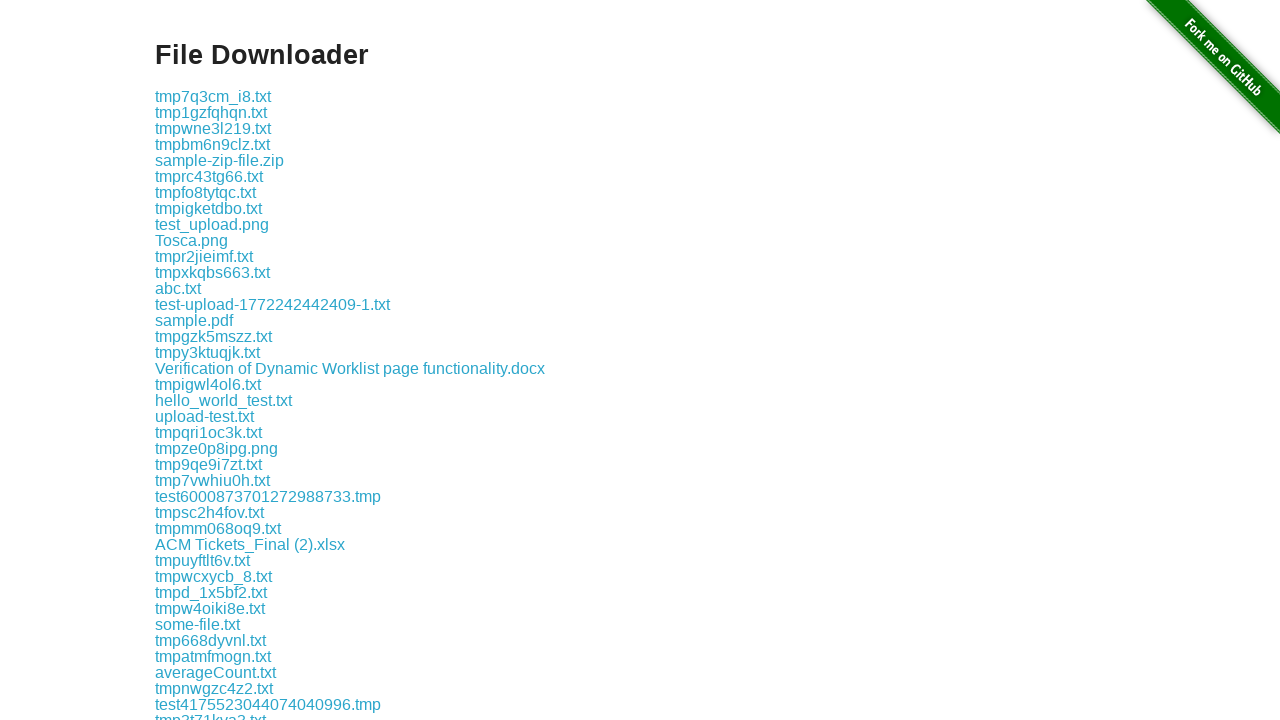

Clicked on image.jpg link to initiate download at (190, 360) on a:text('image.jpg')
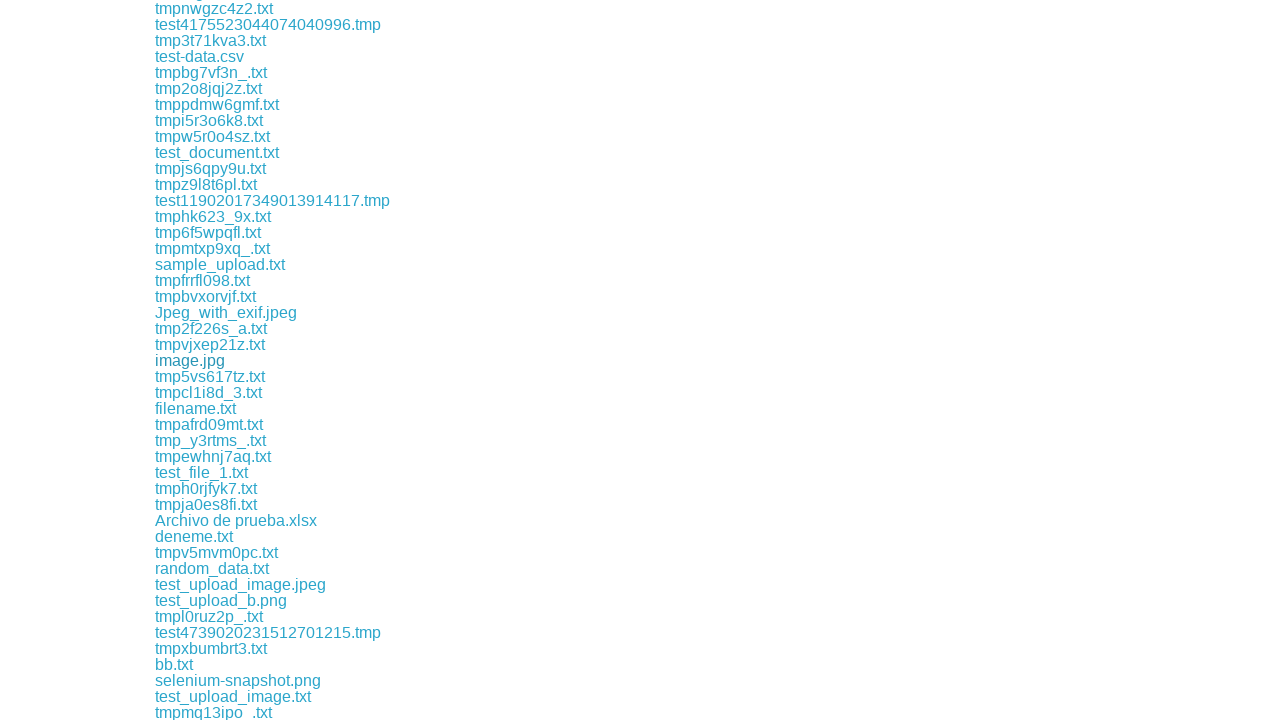

Waited 3 seconds for download to complete
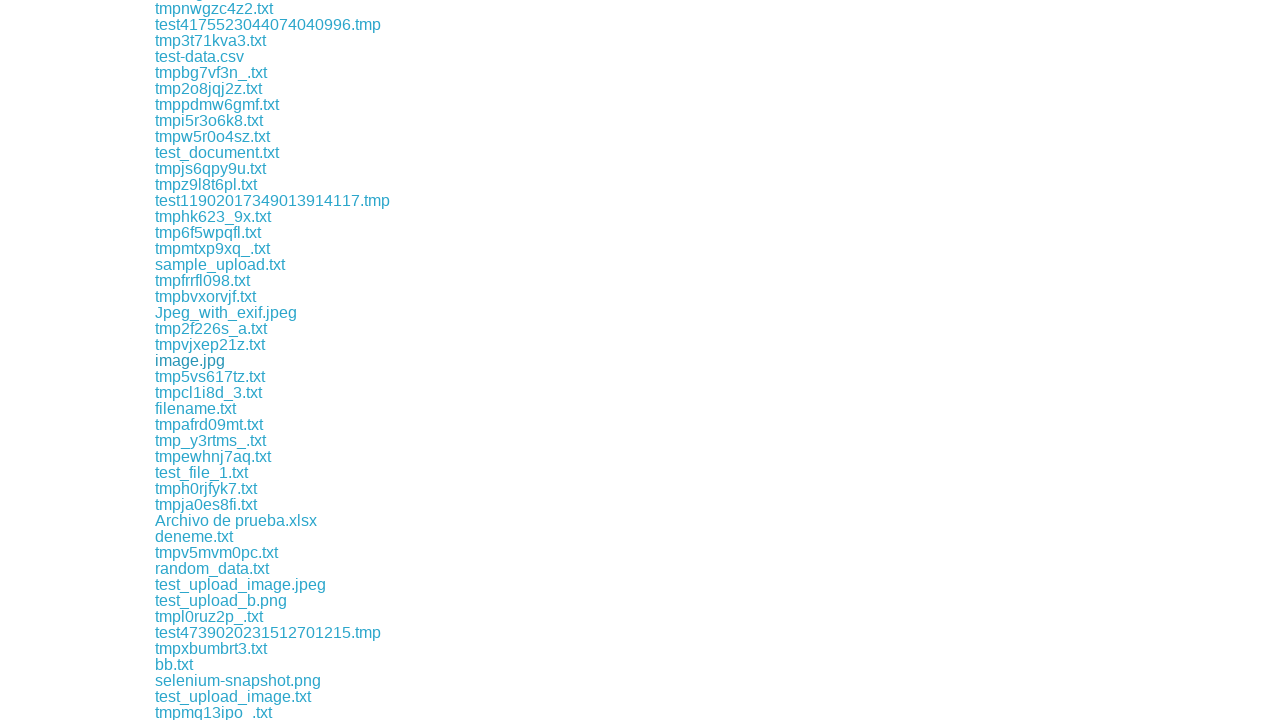

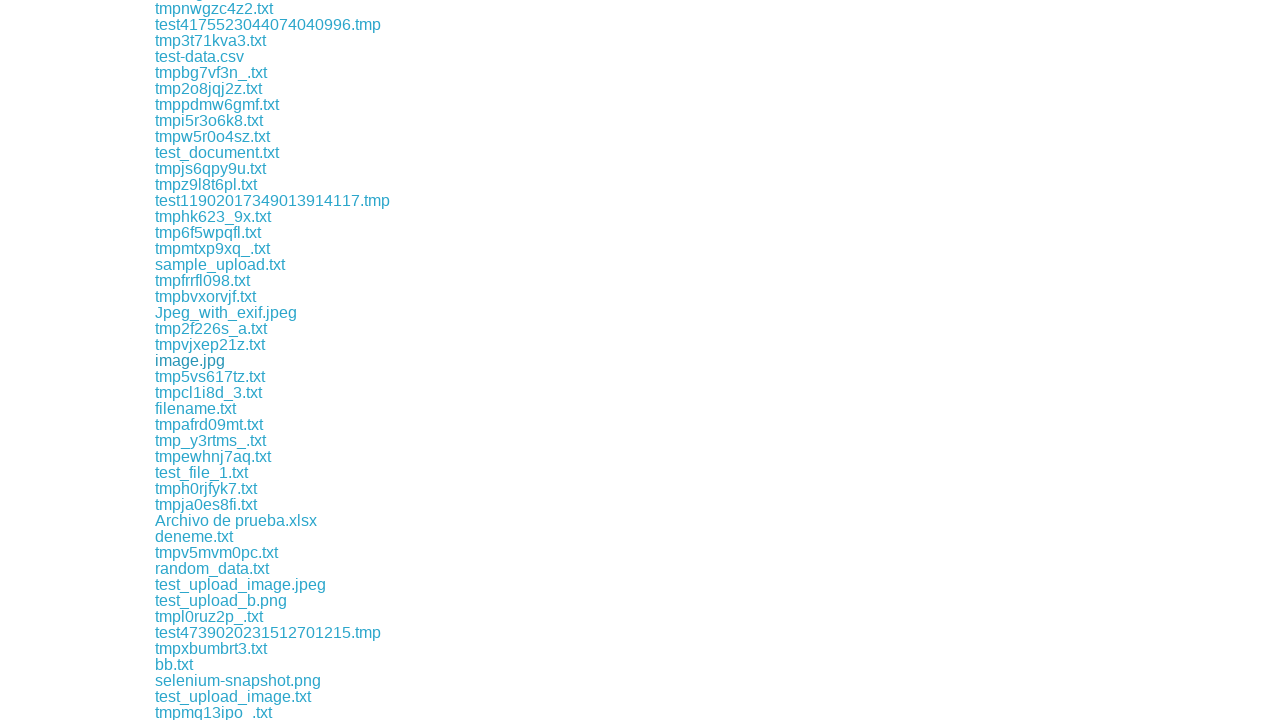